Tests slider widget by dragging the slider handle

Starting URL: https://demoqa.com/slider

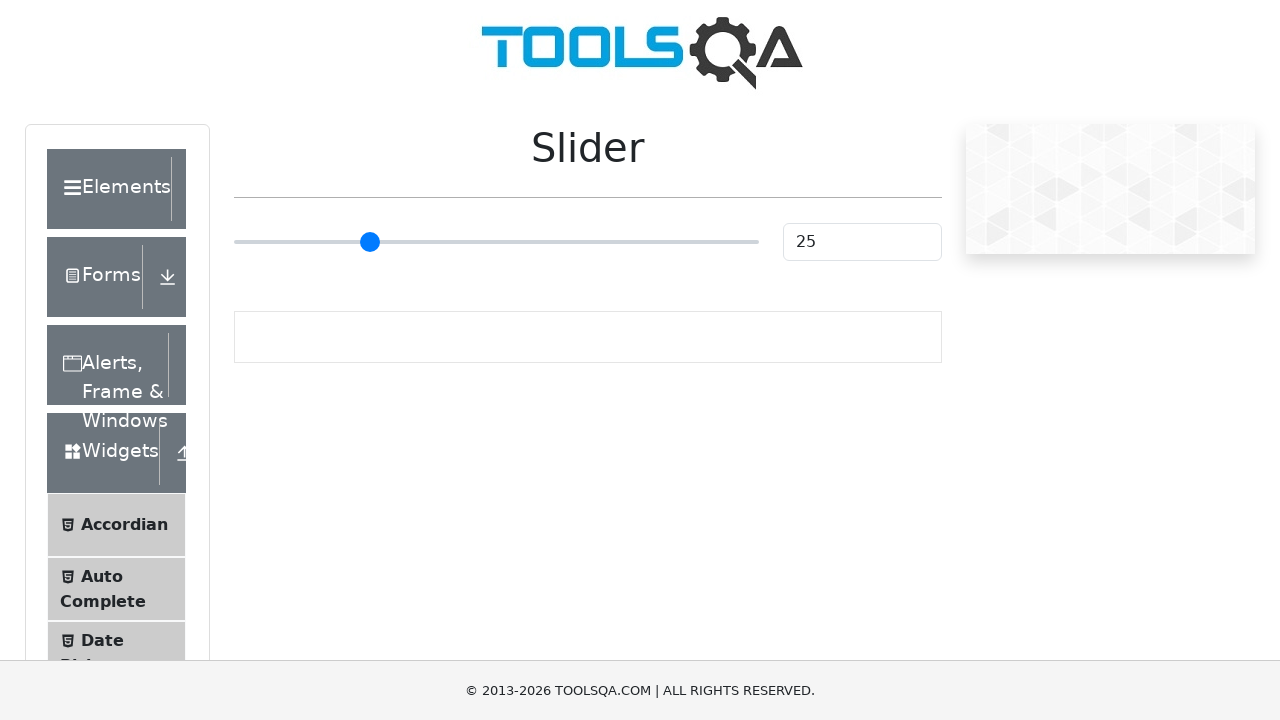

Navigated to slider widget page
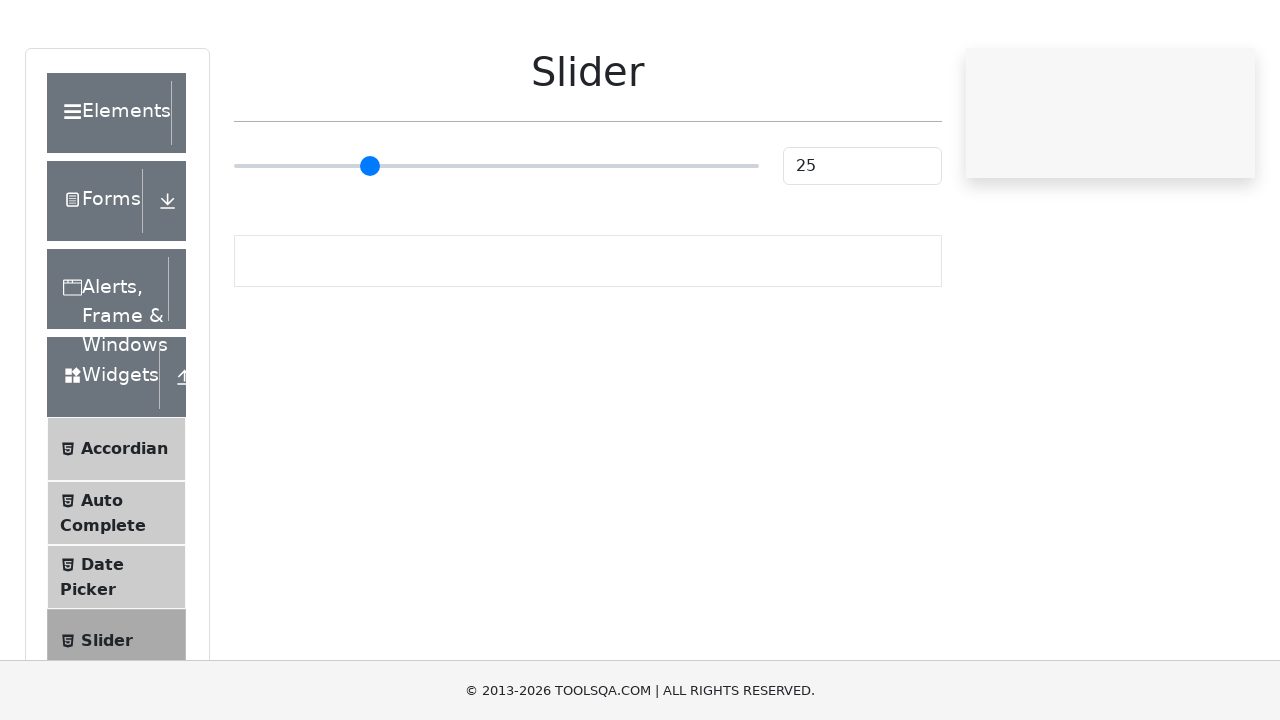

Located slider element
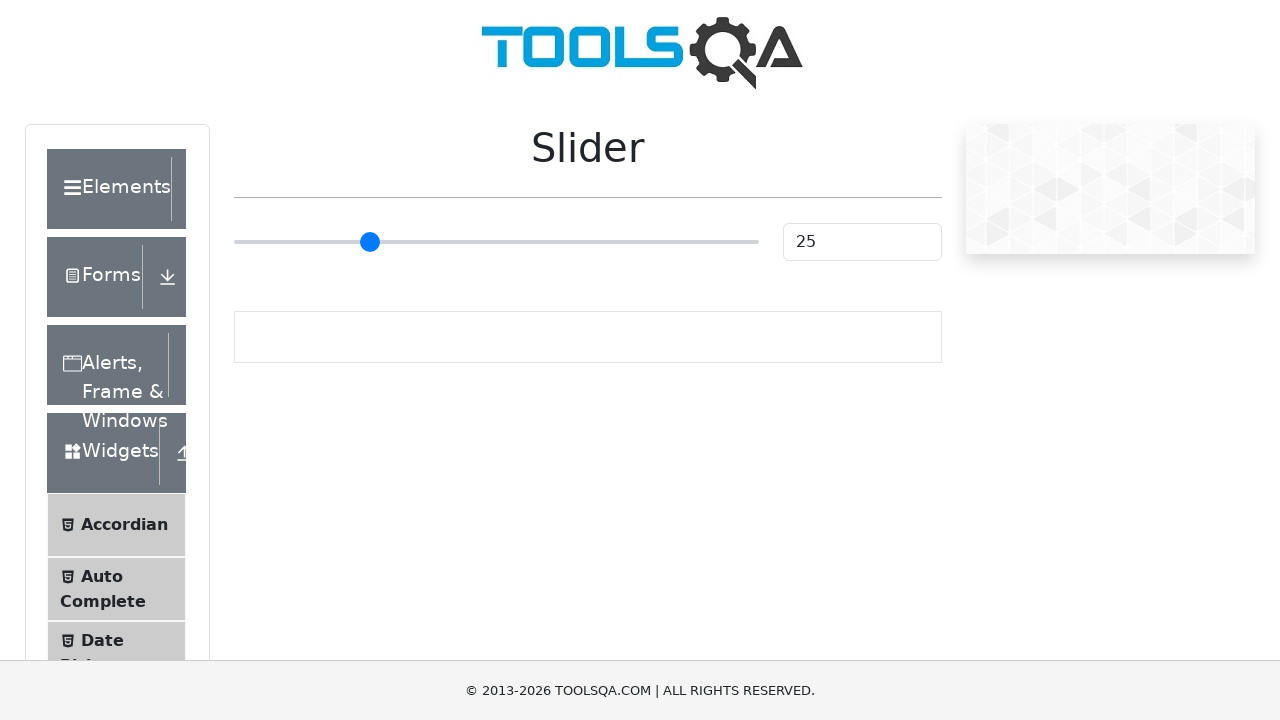

Clicked on slider handle at (496, 242) on input[type='range']
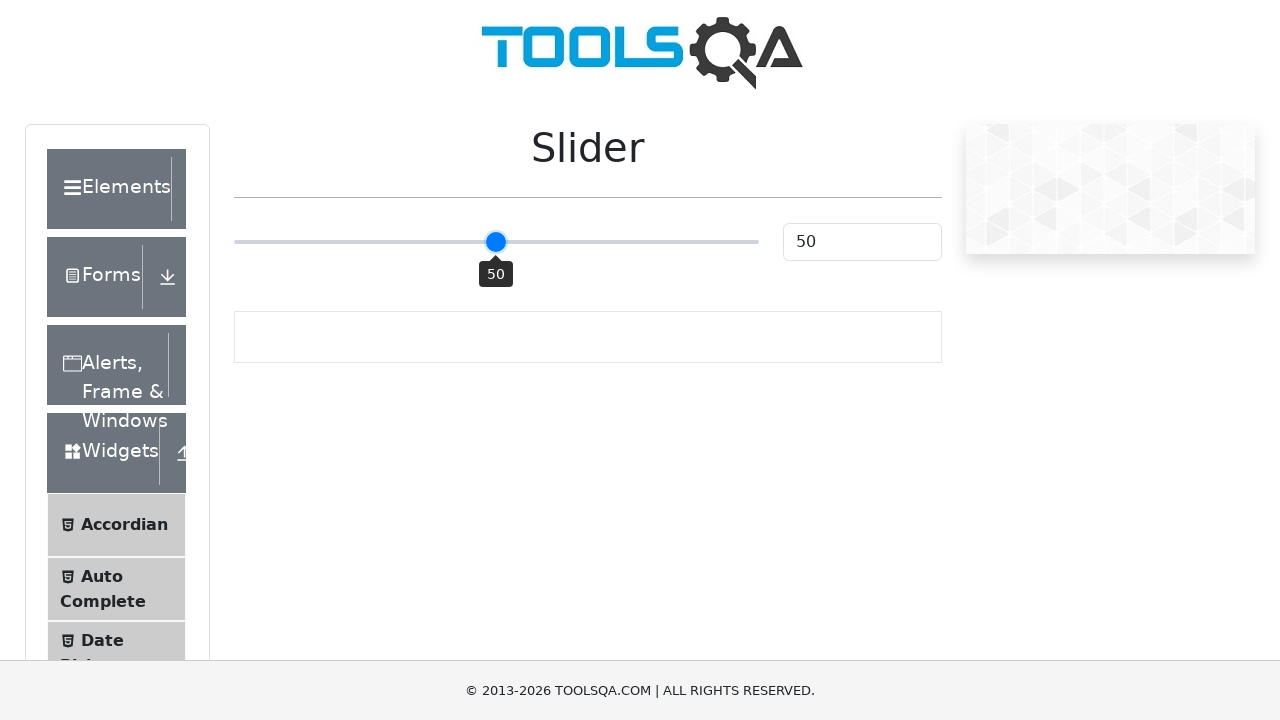

Pressed ArrowRight key on slider (move 1) on input[type='range']
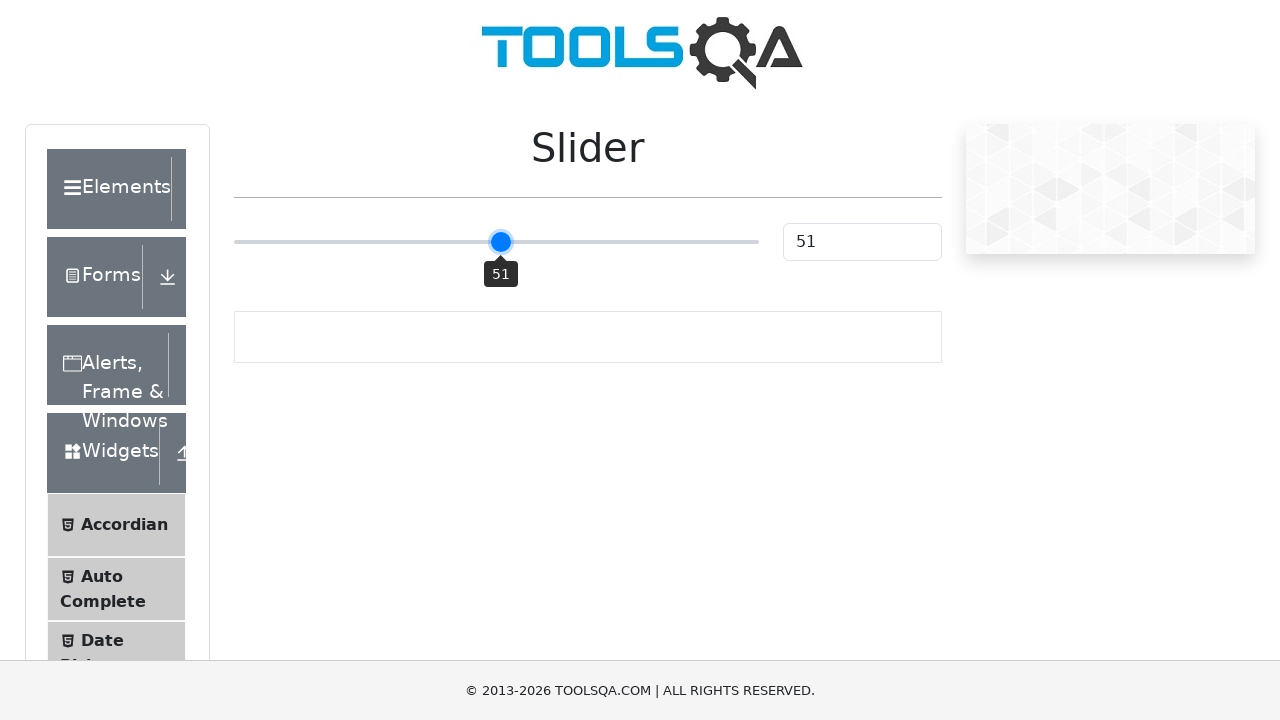

Pressed ArrowRight key on slider (move 2) on input[type='range']
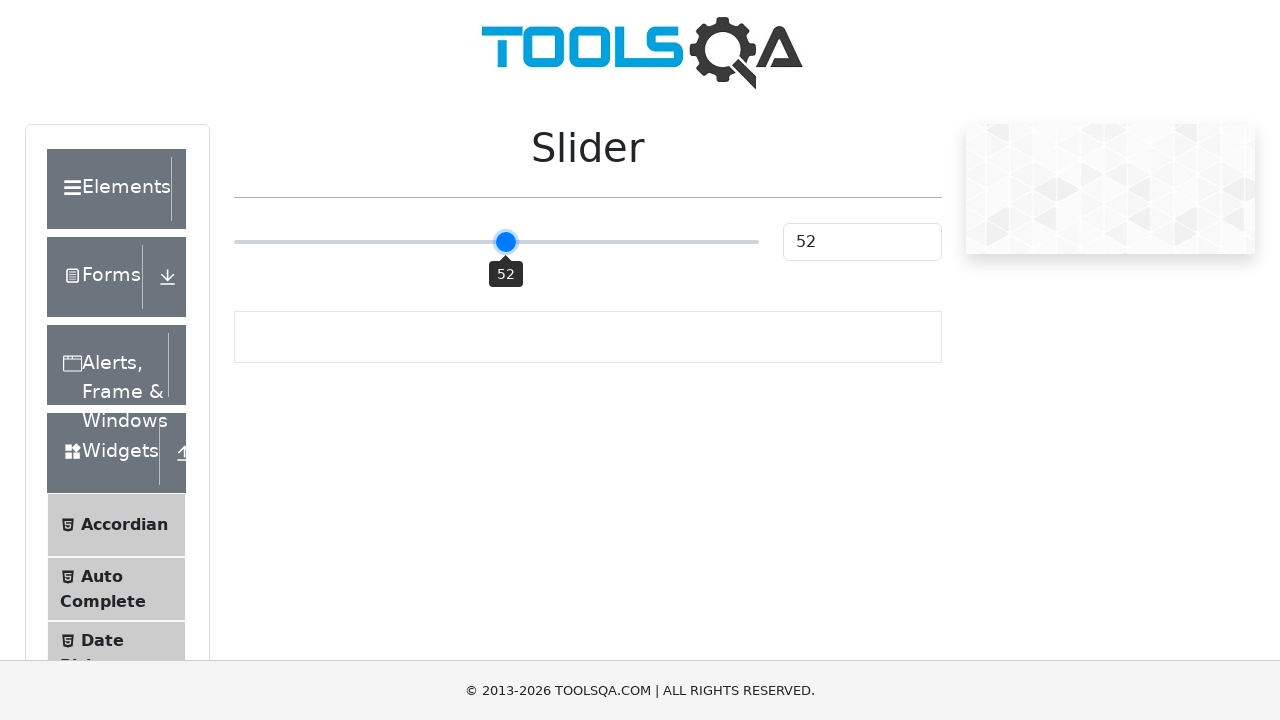

Pressed ArrowRight key on slider (move 3) on input[type='range']
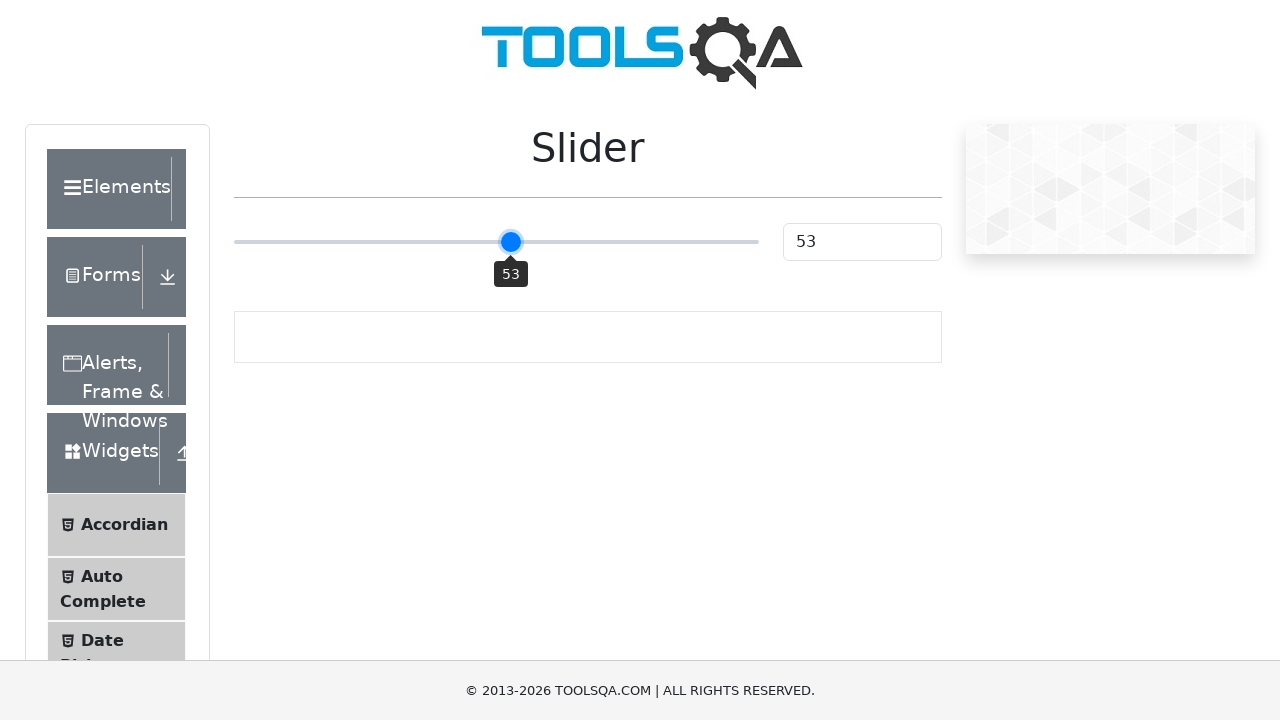

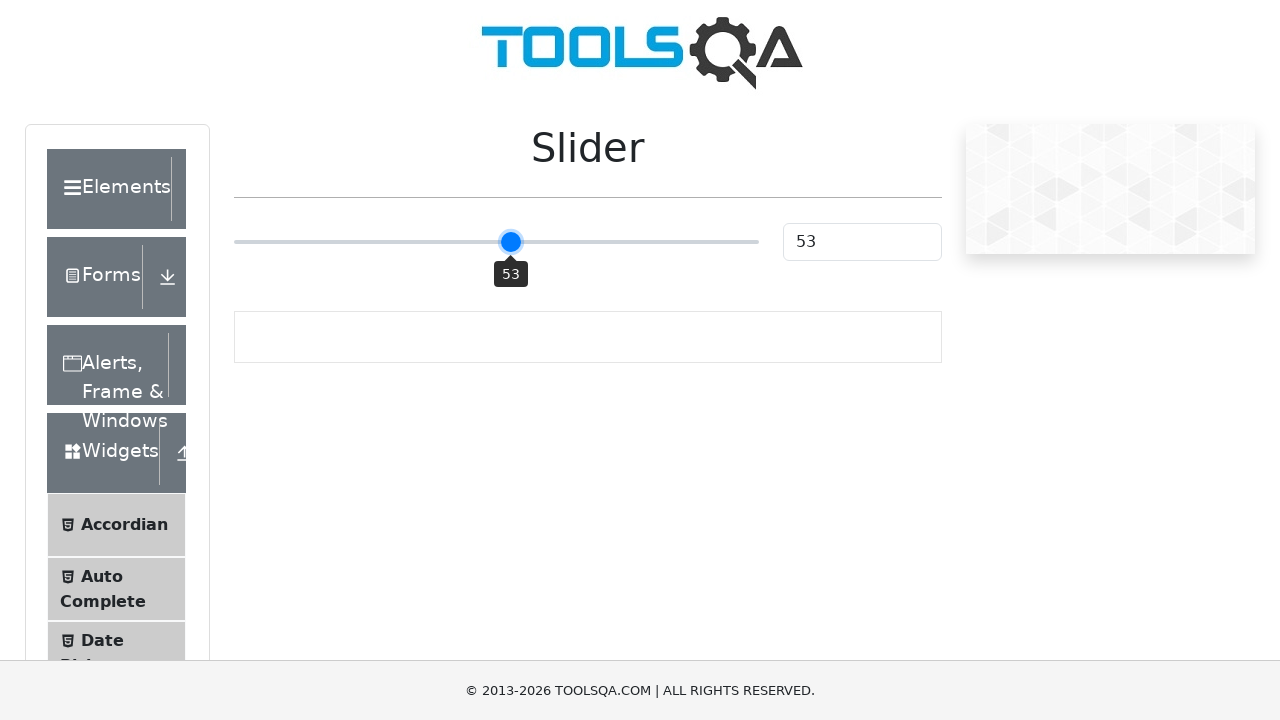